Tests that a non-logged-in user cannot vote on a car and sees an appropriate message indicating login is required

Starting URL: https://buggy.justtestit.org/

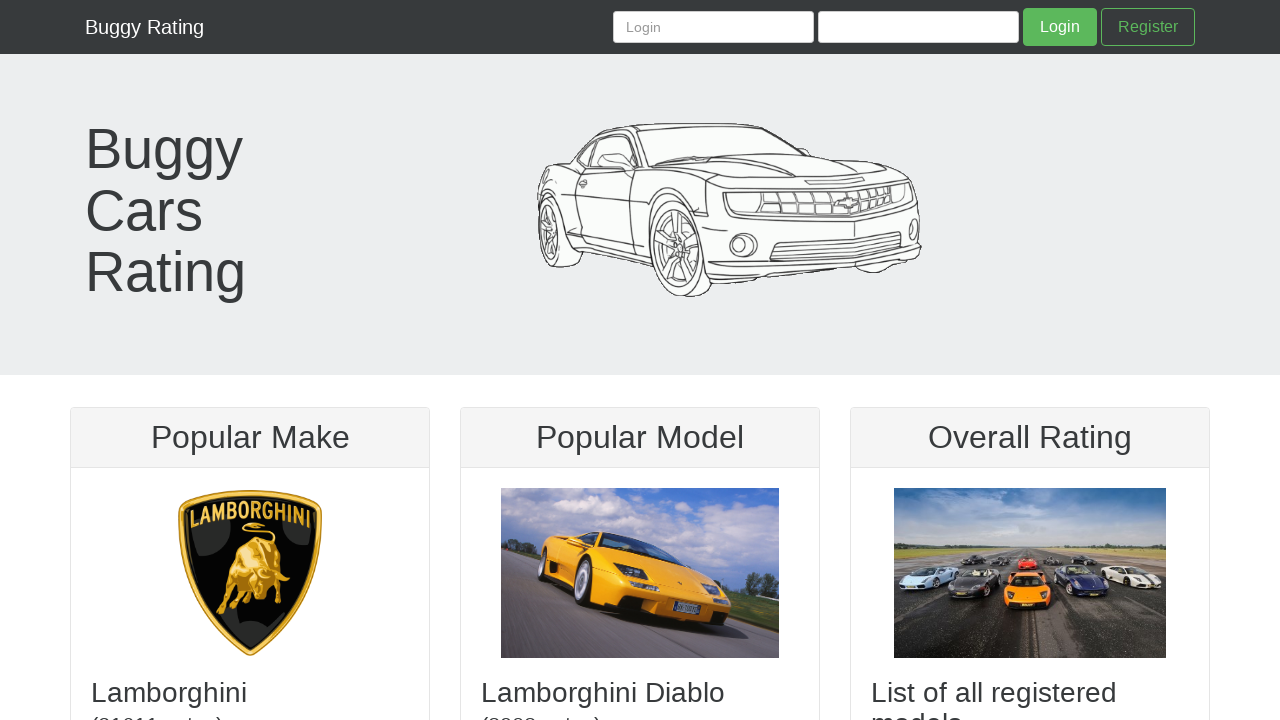

Clicked on a car category link at (1030, 573) on my-home >> internal:role=link >> nth=2
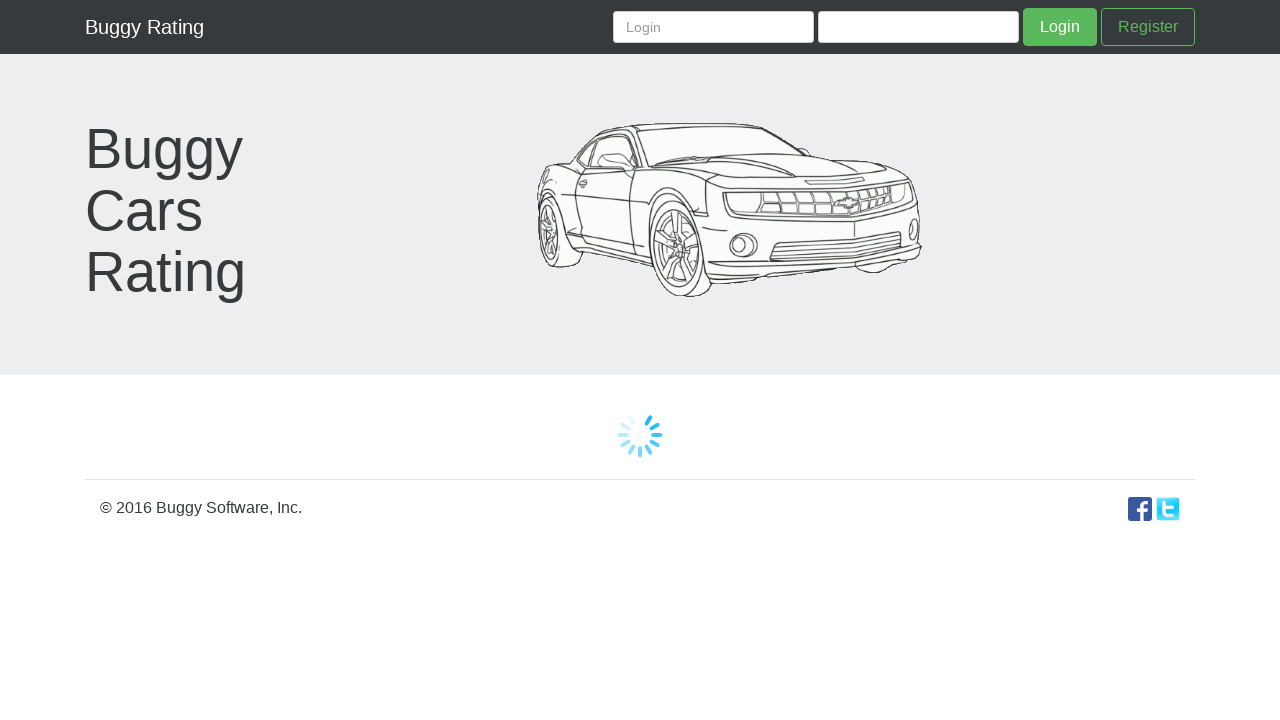

Clicked on Lamborghini Diablo link at (178, 530) on internal:role=link[name="Lamborghini Diablo"i]
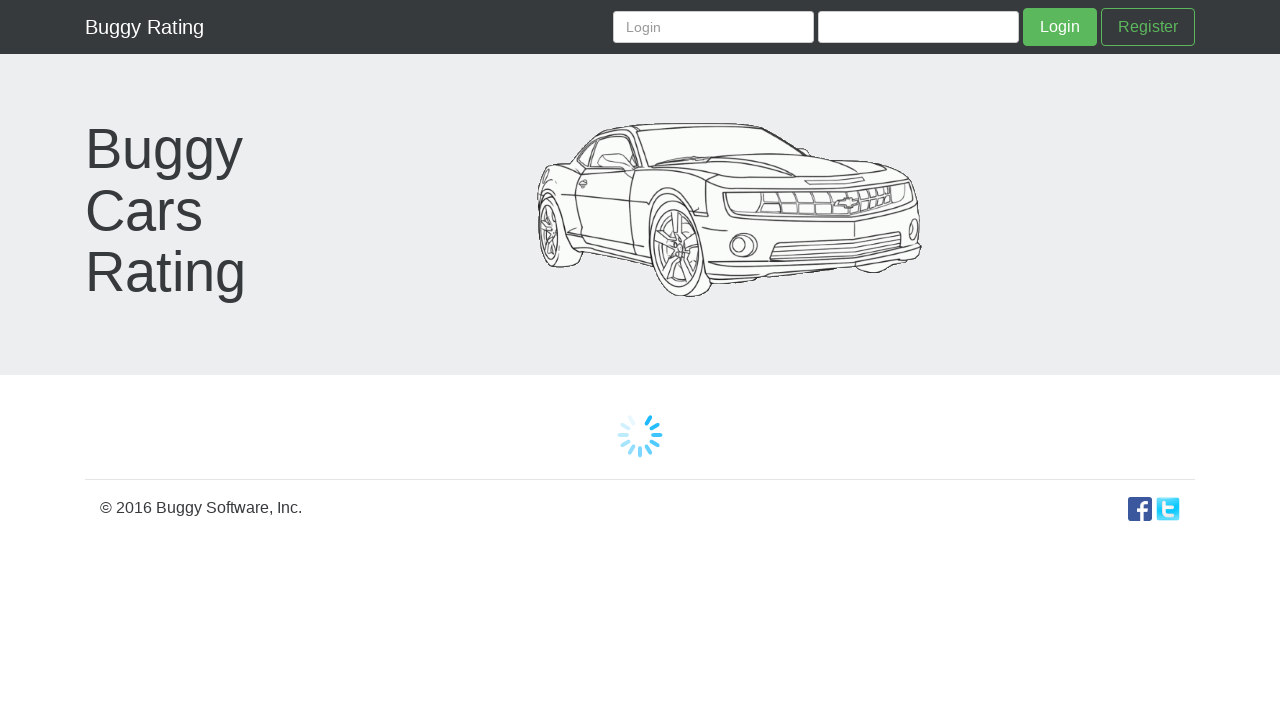

Verified message that login is required to vote at (1020, 667) on internal:text="You need to be logged in to"i
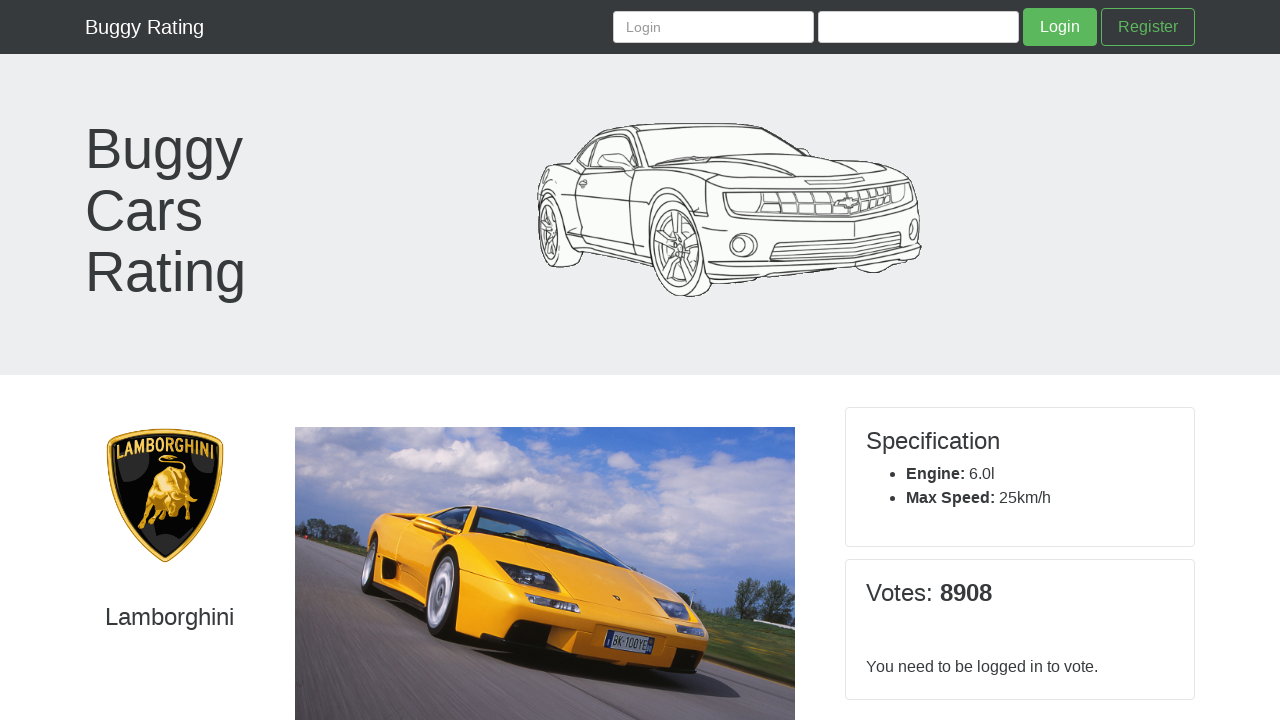

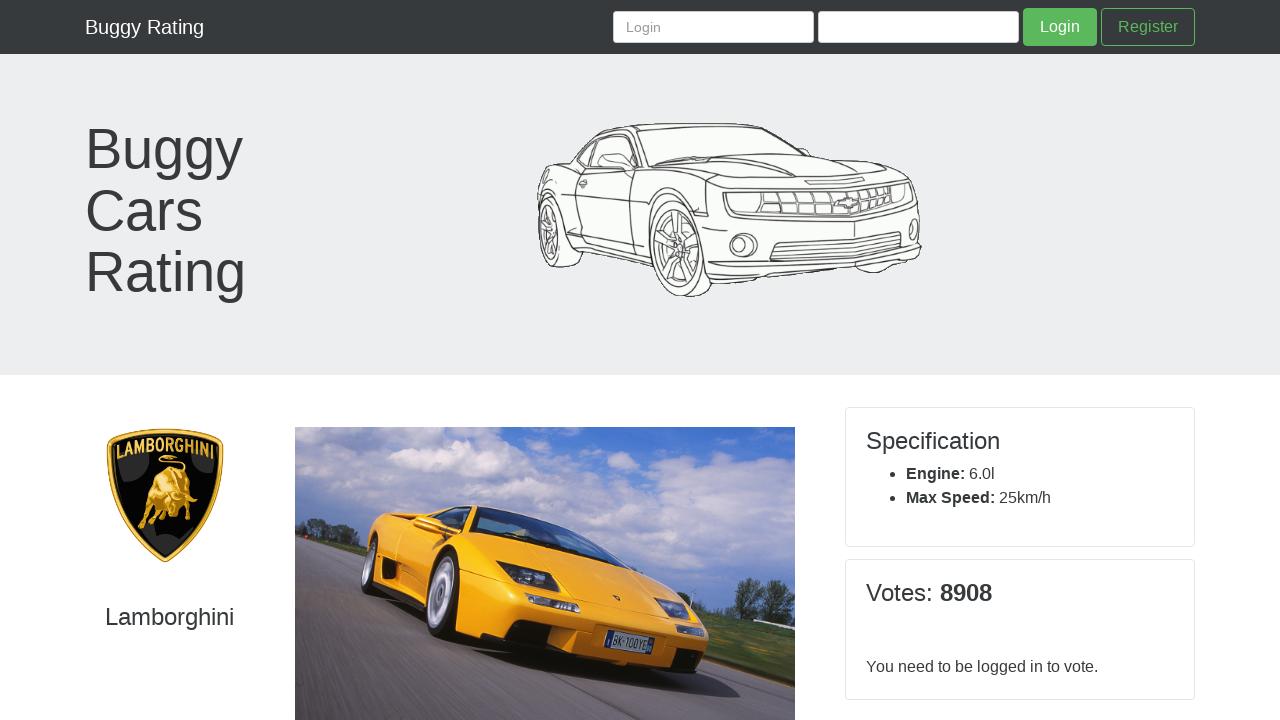